Tests dynamic dropdown functionality by selecting origin and destination cities in a travel booking form

Starting URL: https://rahulshettyacademy.com/dropdownsPractise/

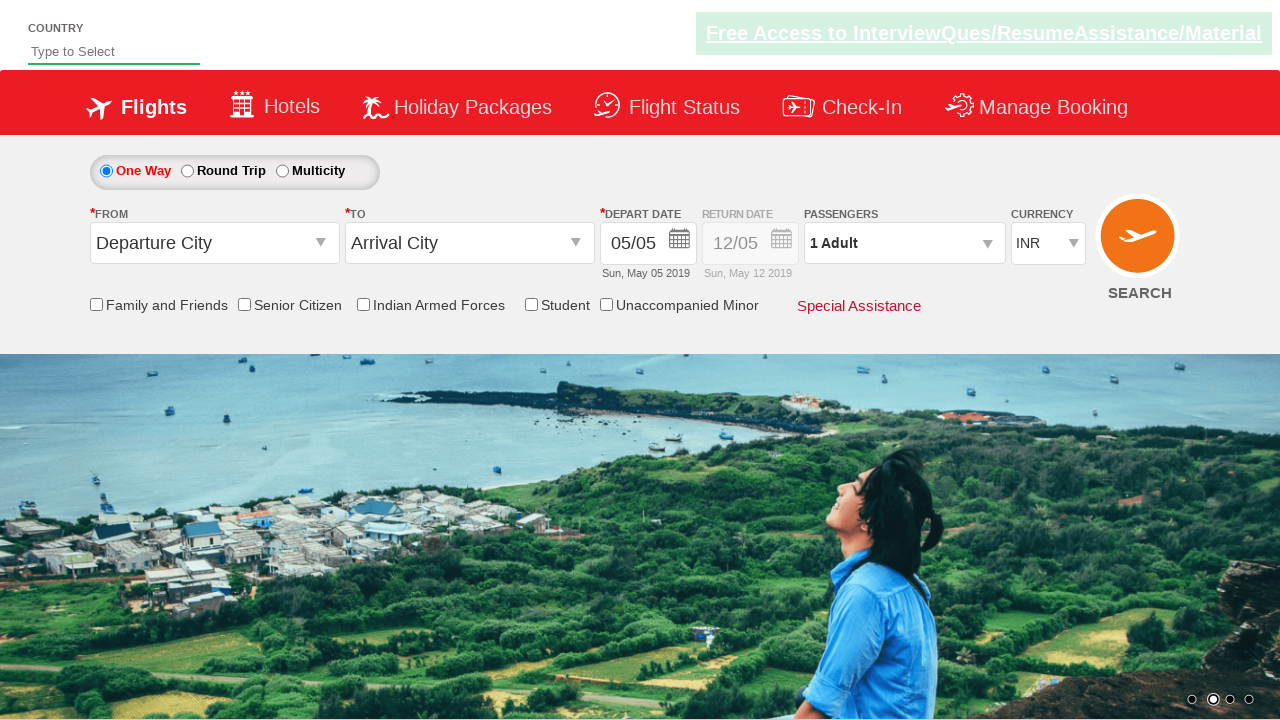

Clicked on origin station dropdown at (214, 243) on #ctl00_mainContent_ddl_originStation1_CTXT
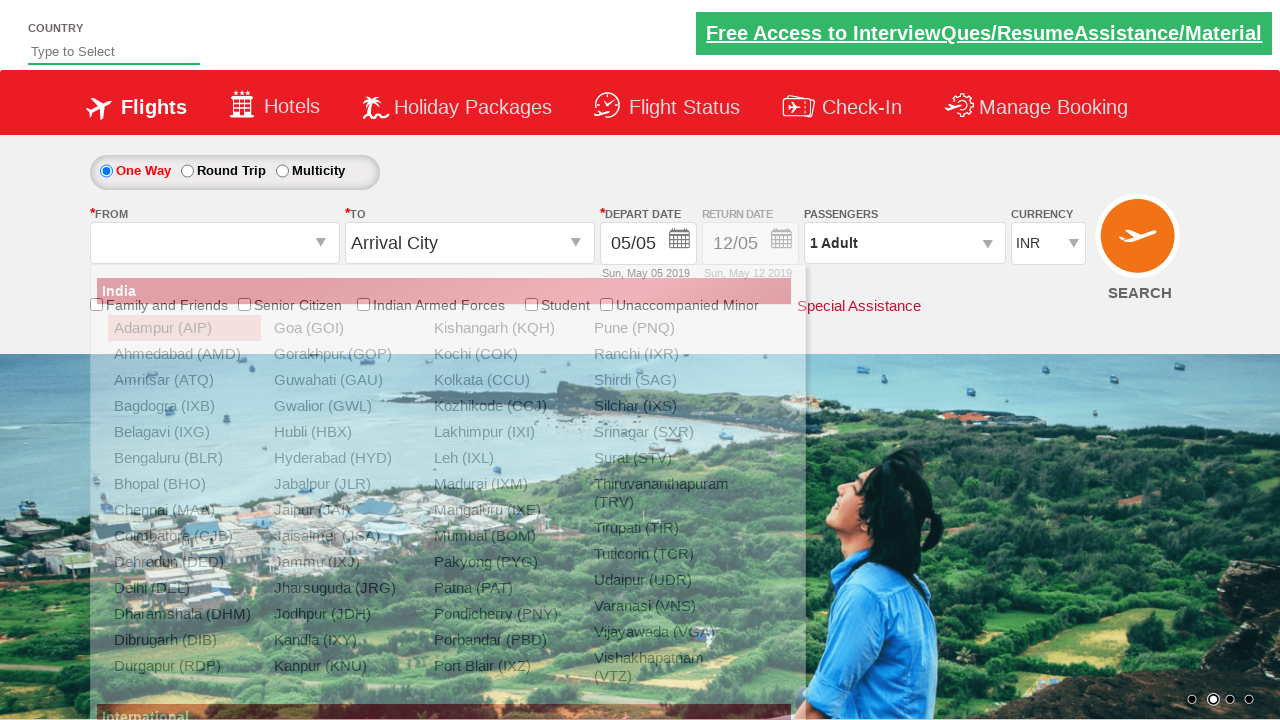

Selected Bangalore (BLR) as origin city at (184, 458) on xpath=//a[@value='BLR']
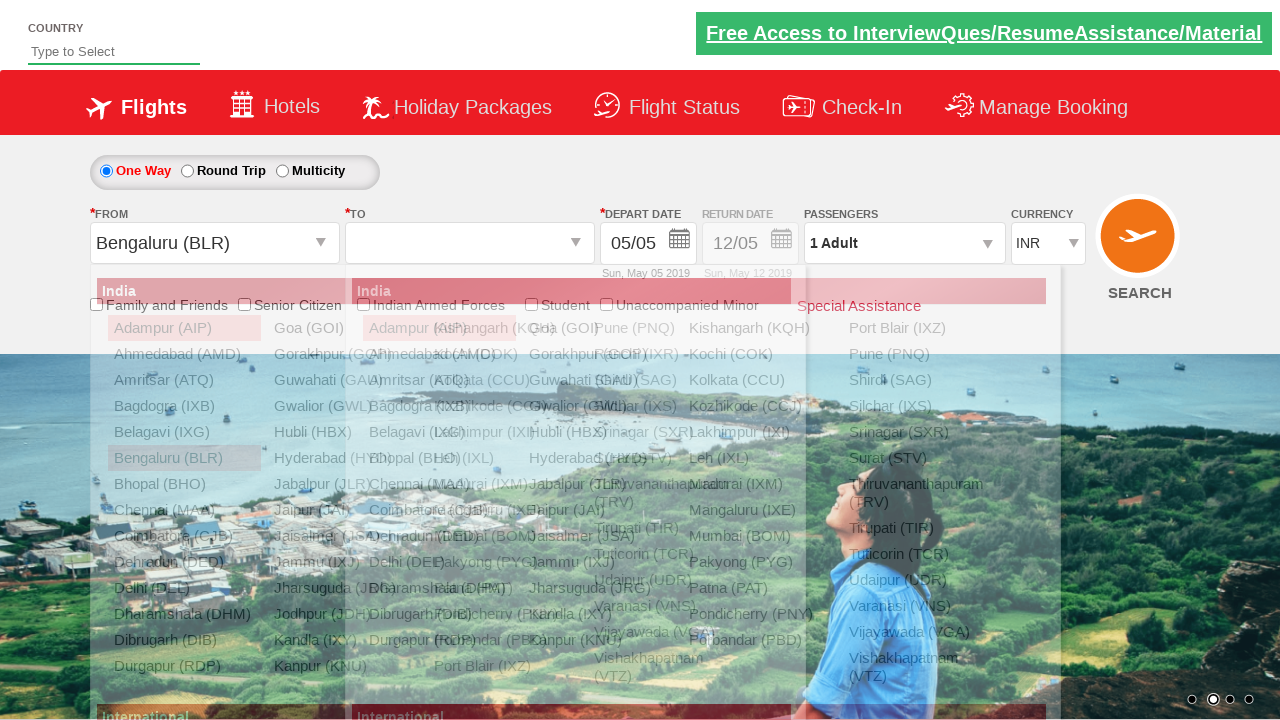

Selected Chennai (MAA) as destination city at (439, 484) on xpath=//div[@id='glsctl00_mainContent_ddl_destinationStation1_CTNR']//a[@value='
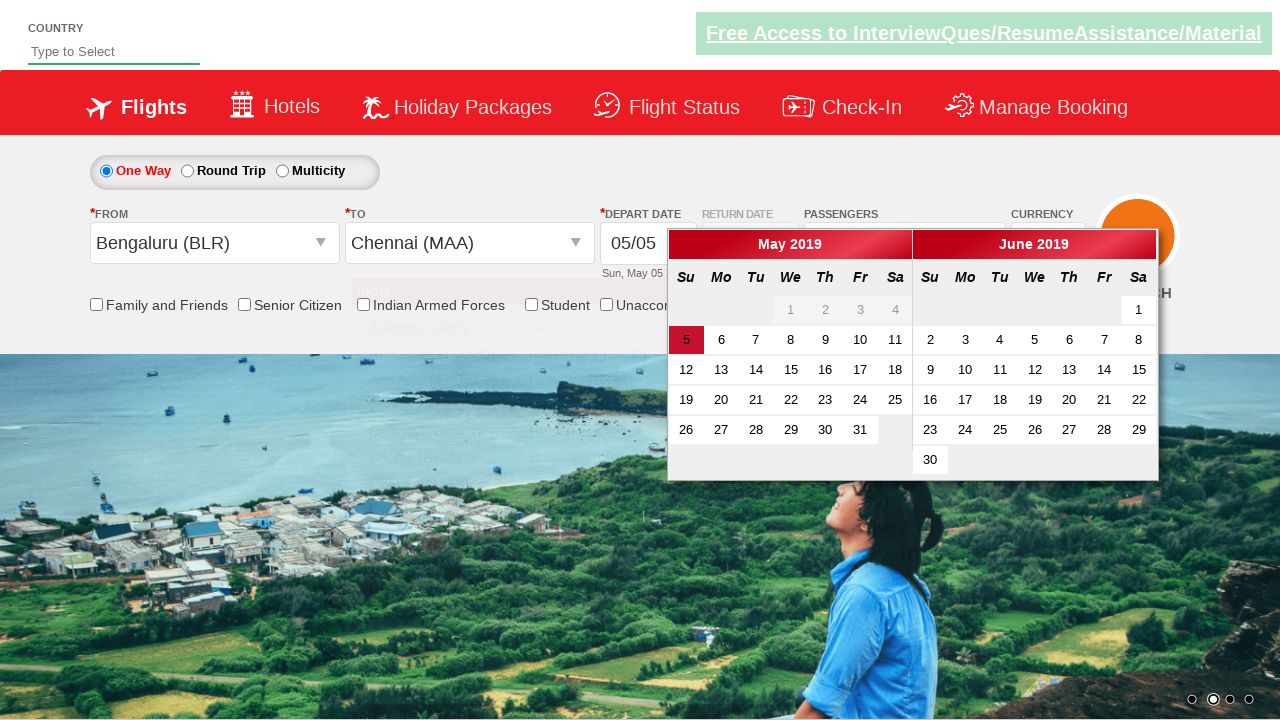

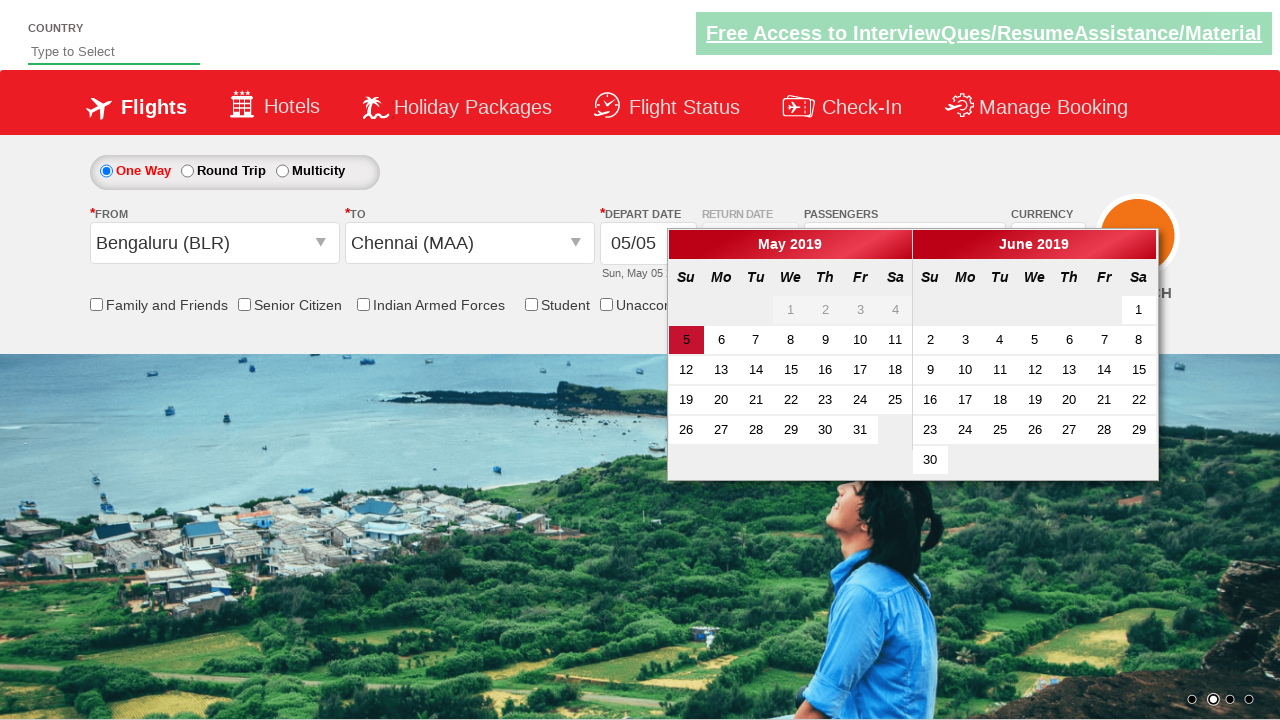